Tests an e-commerce grocery site by searching for products containing 'ca', verifying product count, and adding specific products (Cashews and Carrot) to the cart

Starting URL: https://rahulshettyacademy.com/seleniumPractise/#/

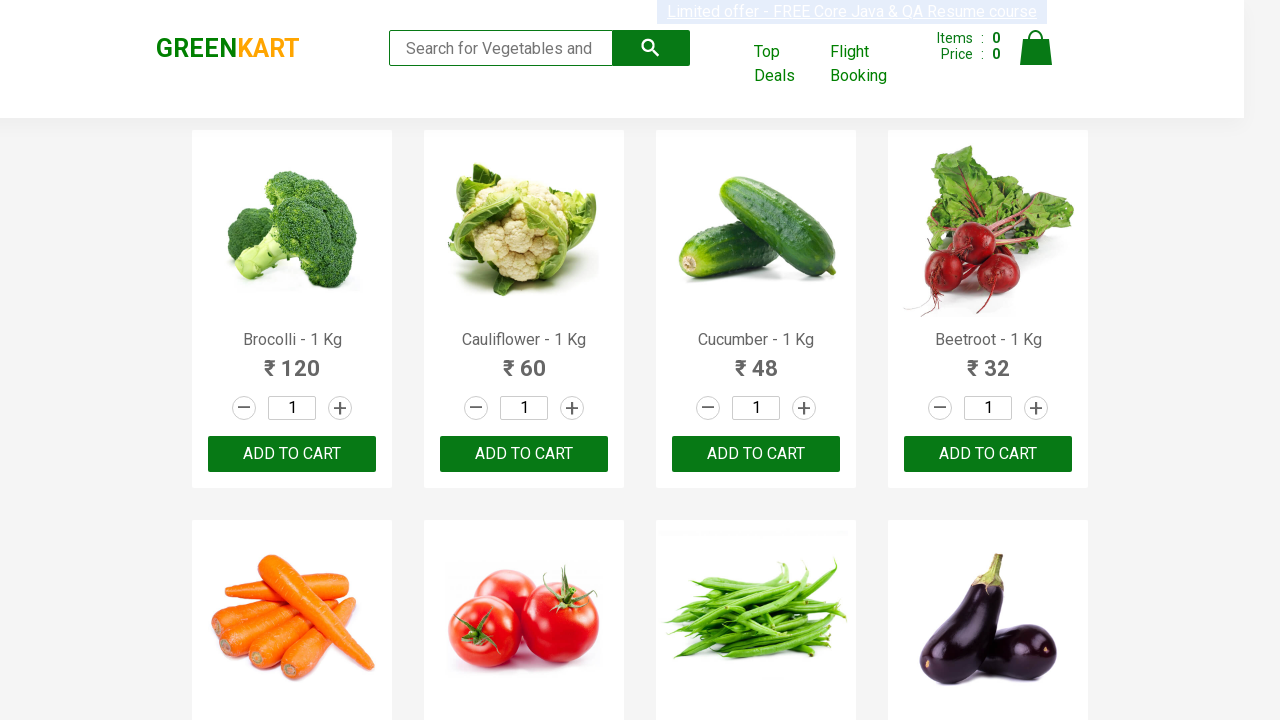

Filled search box with 'ca' to filter products on .search-keyword
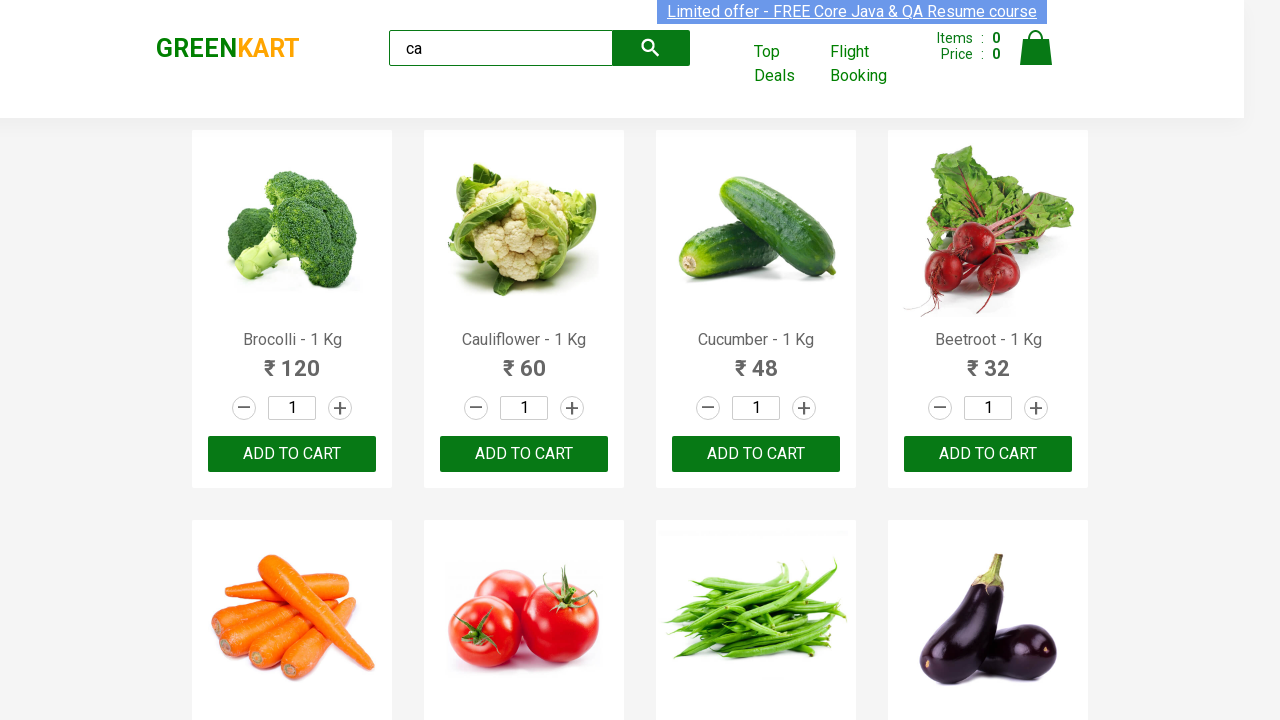

Waited for products to filter
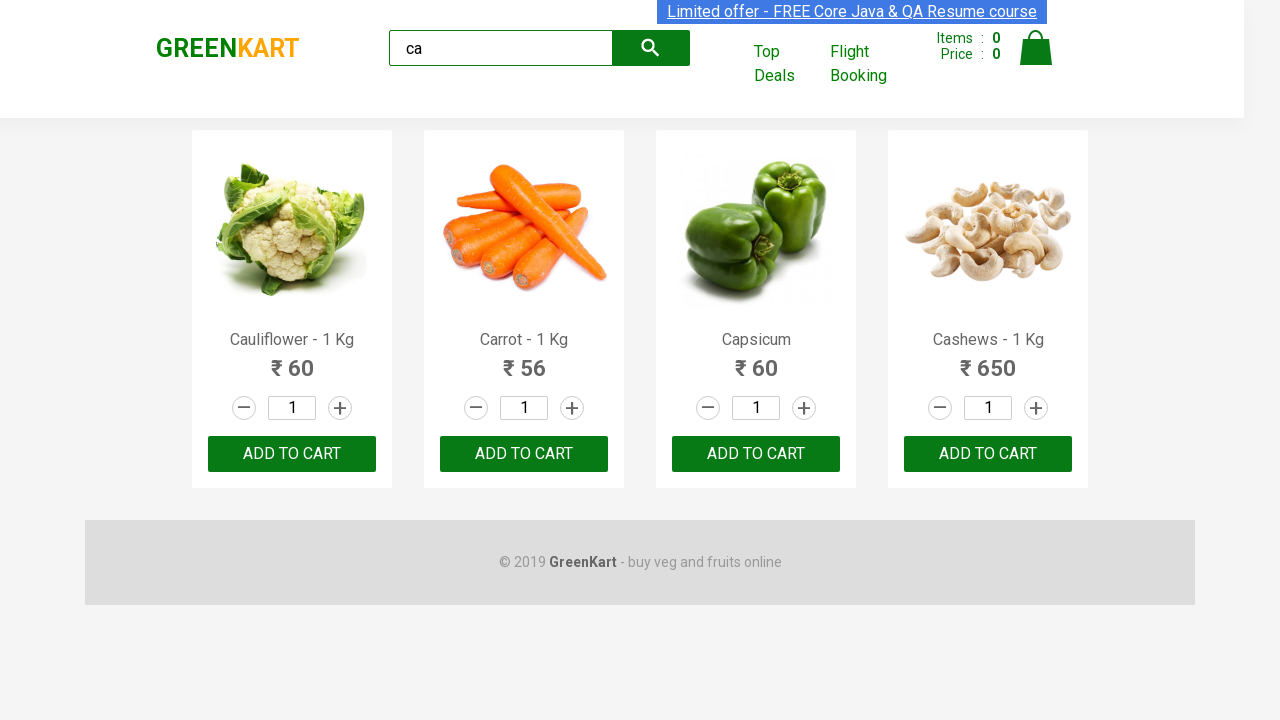

Verified filtered products are displayed
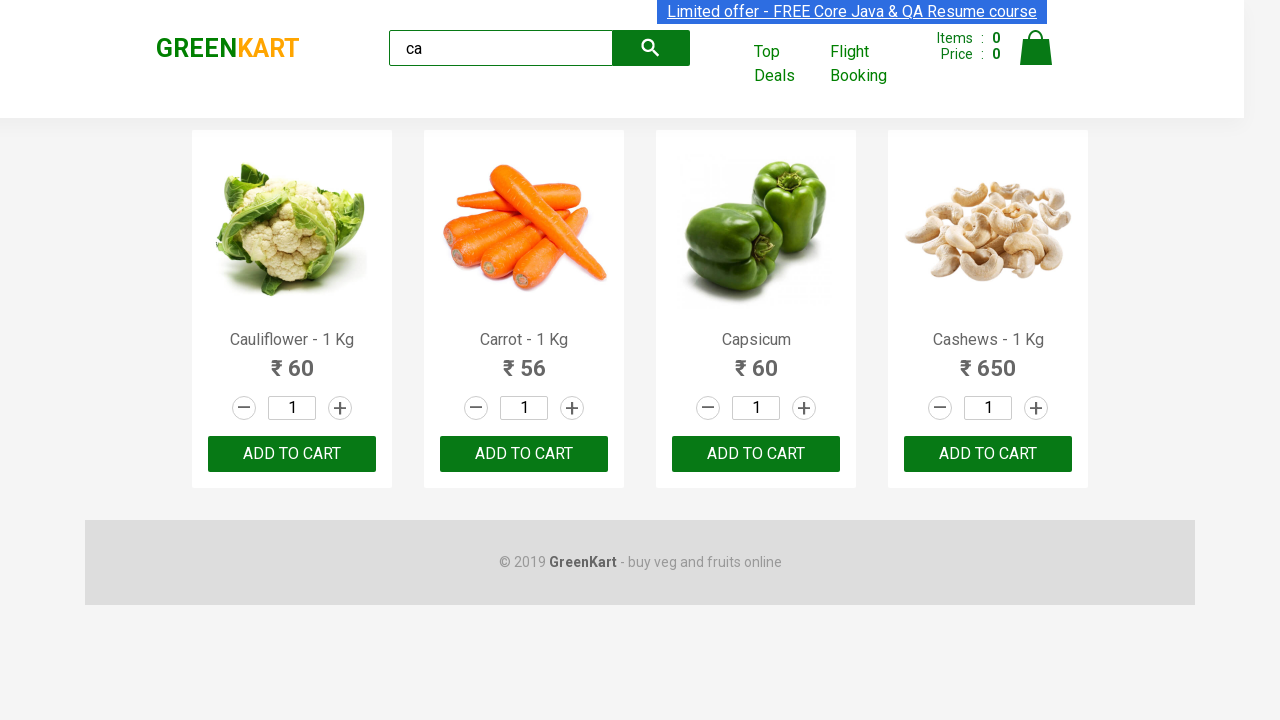

Clicked add to cart button on 3rd visible product at (756, 454) on :nth-child(3) > .product-action > button
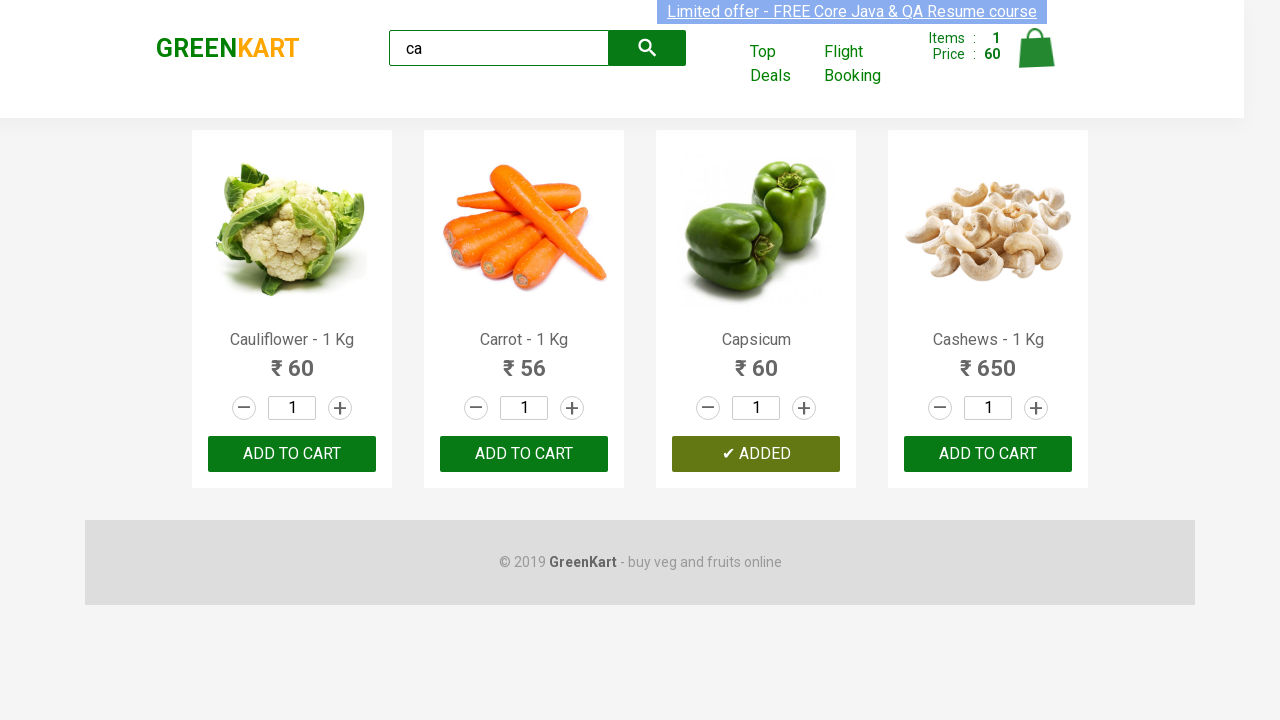

Retrieved all filtered products
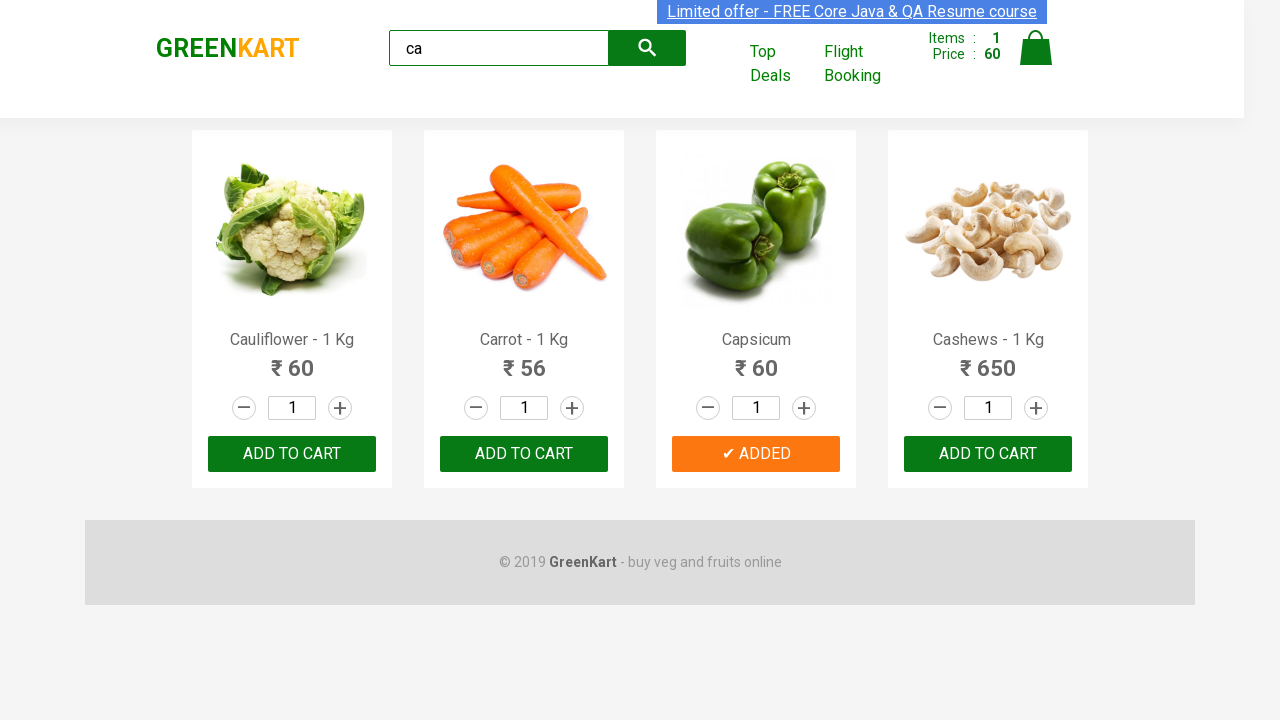

Added 'Carrot - 1 Kg' to cart at (524, 454) on .products .product >> nth=1 >> button
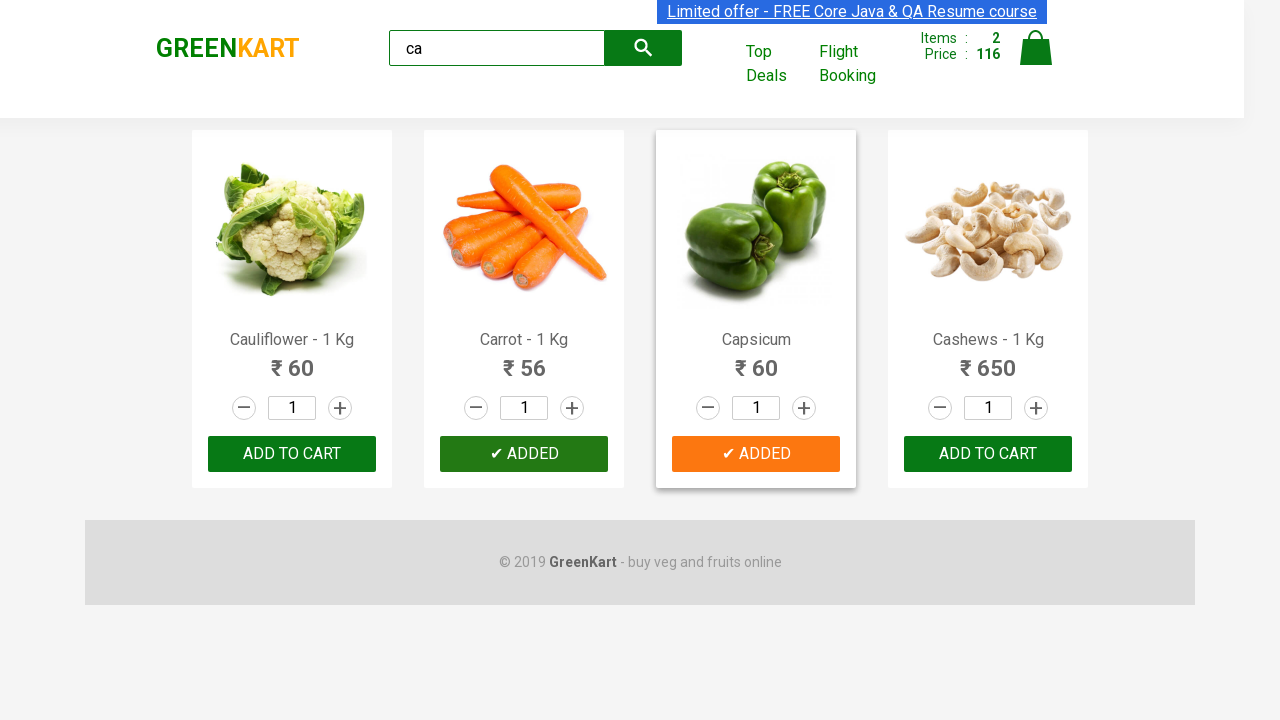

Added 'Cashews - 1 Kg' to cart at (988, 454) on .products .product >> nth=3 >> button
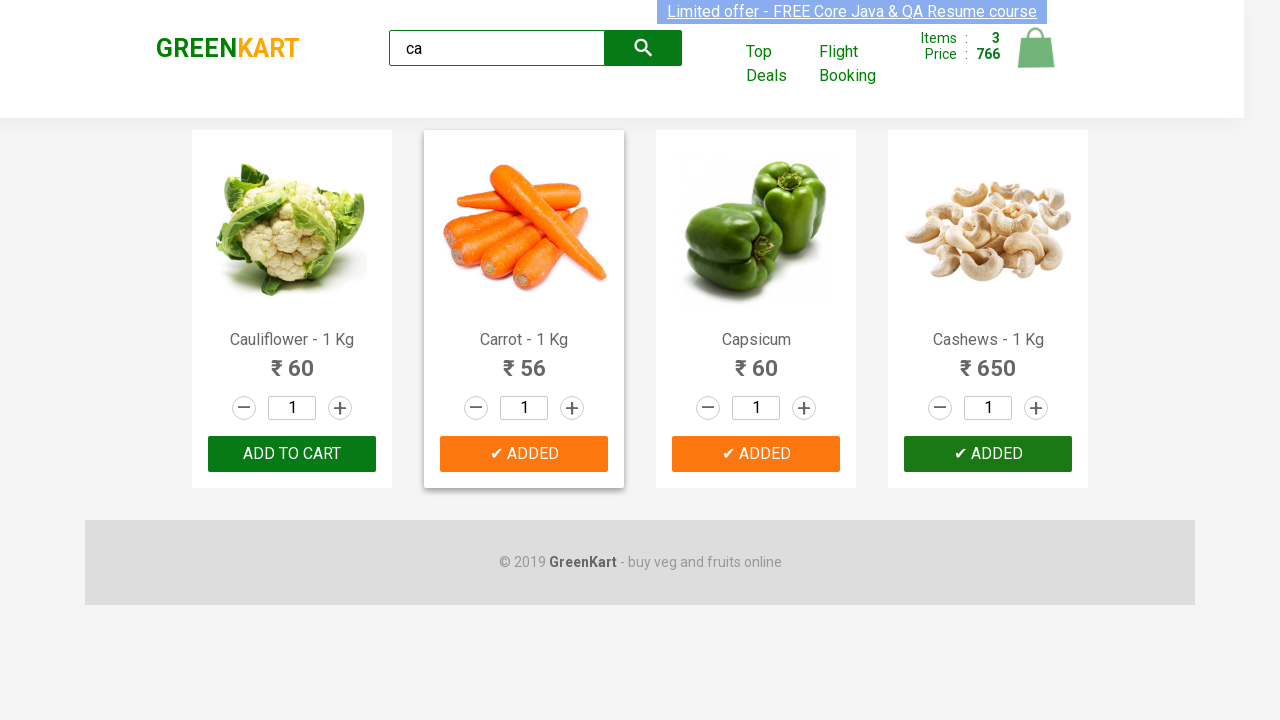

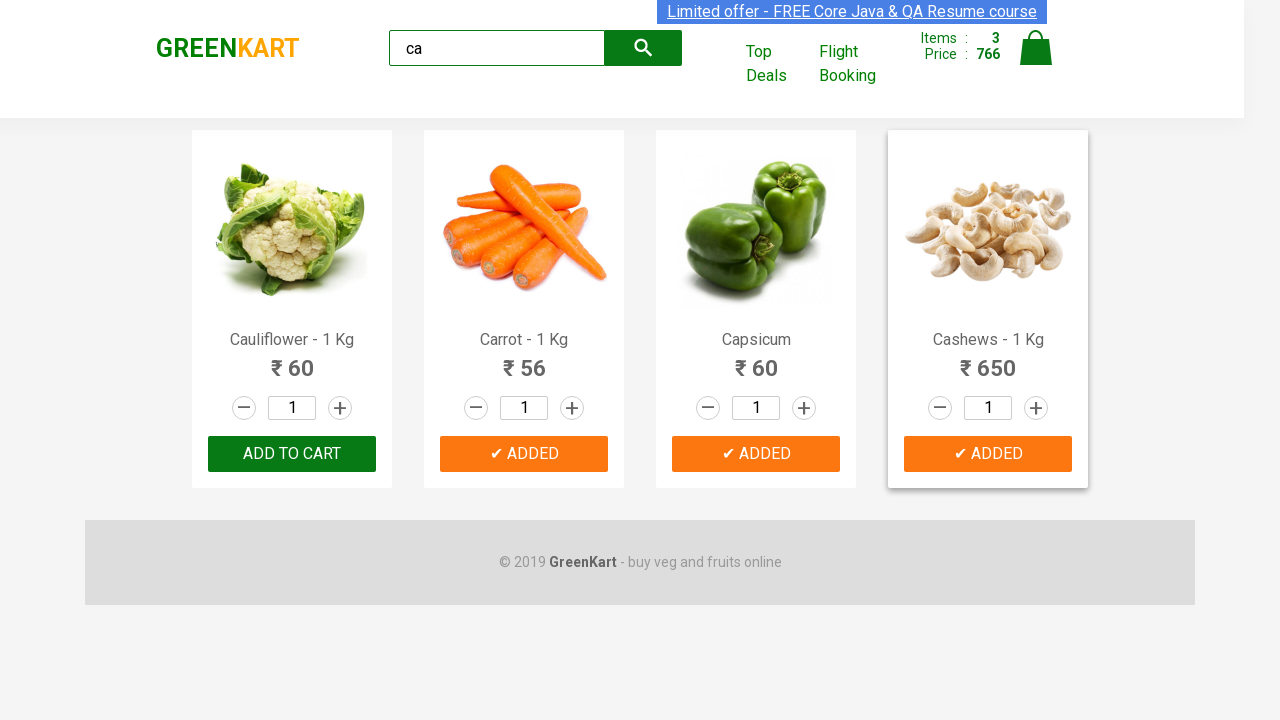